Navigates to KIIS 1065 radio station and clicks play button at specific coordinates

Starting URL: https://www.iheart.com/live/kiis-1065-6185/

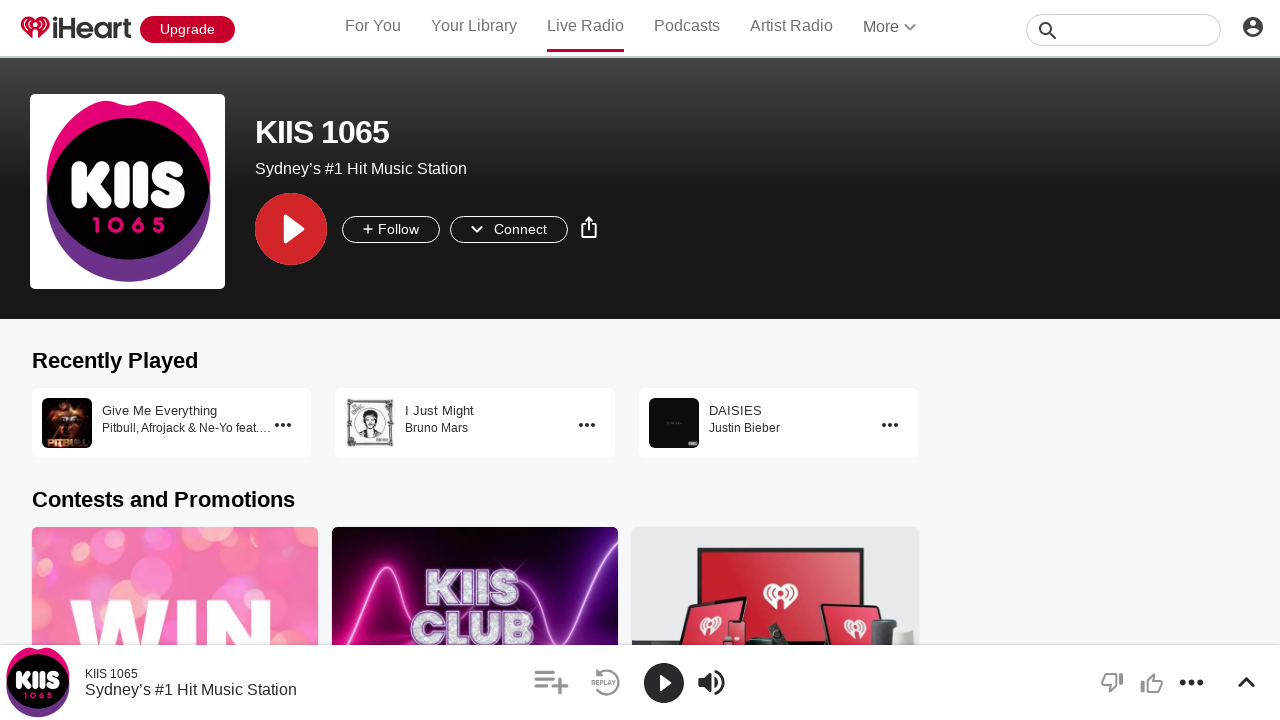

Reloaded KIIS 1065 radio station page
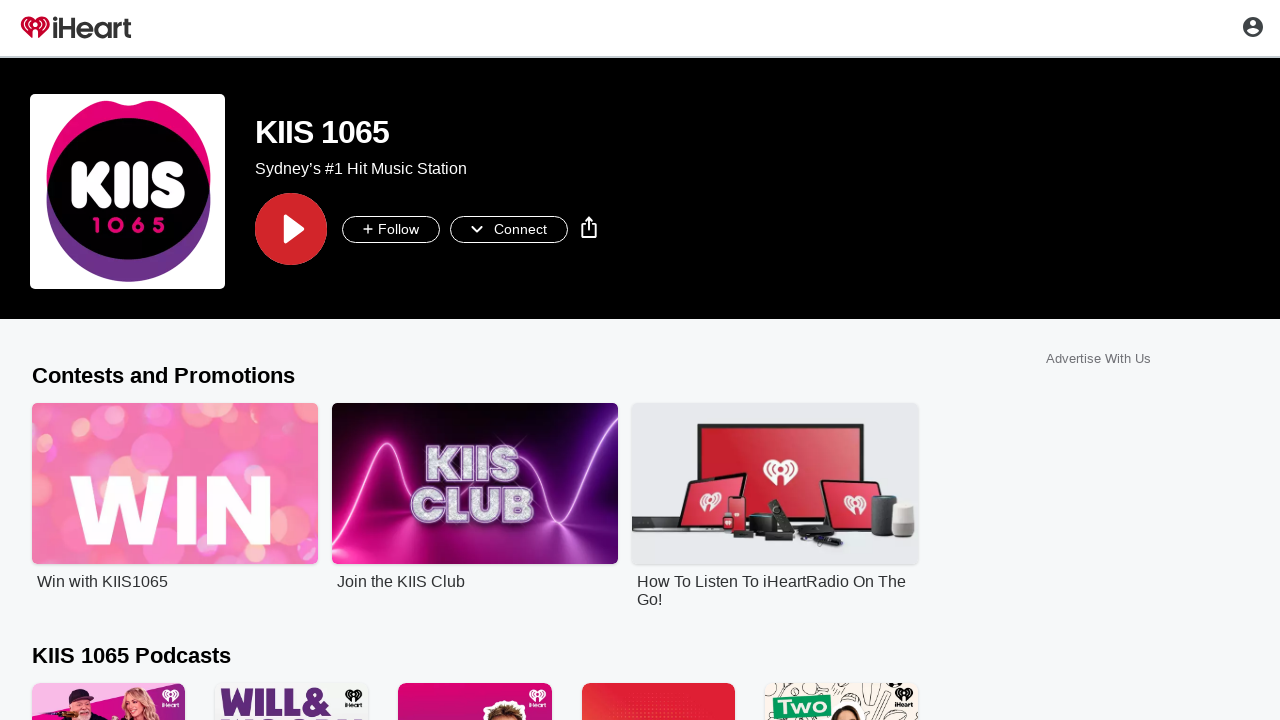

Waited 3 seconds for page to fully load
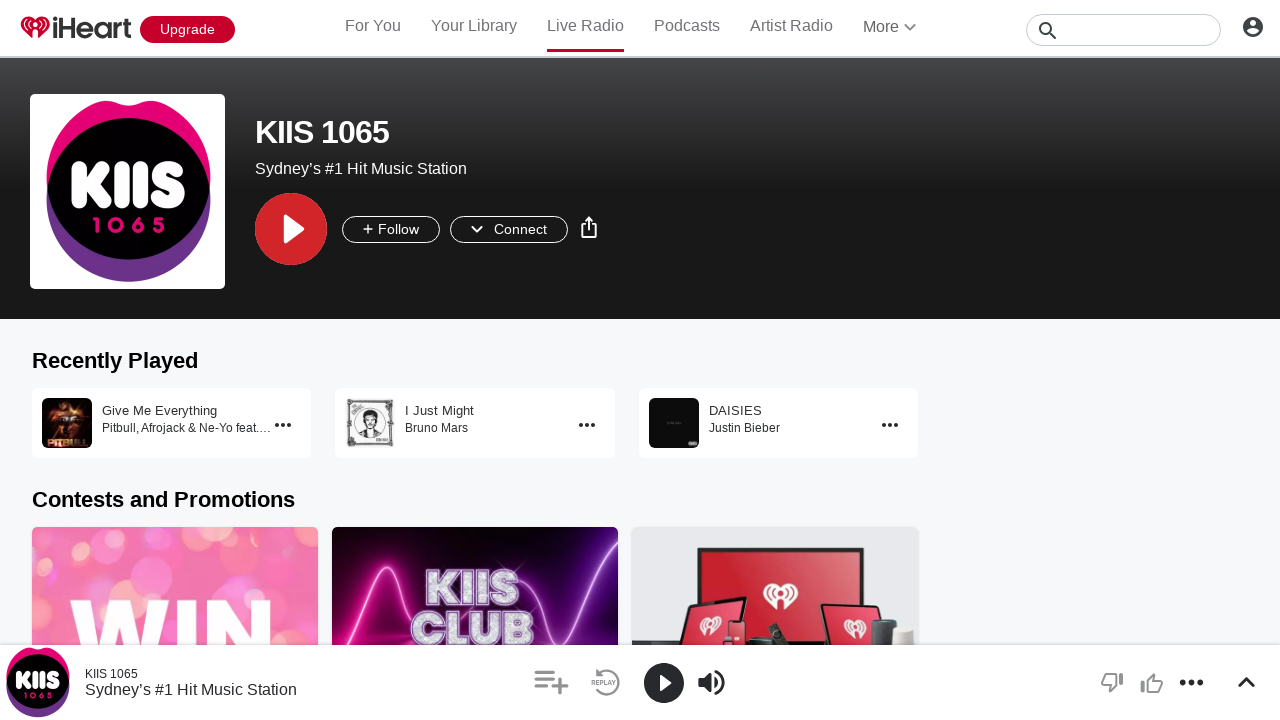

Clicked play button at coordinates (301, 256) at (301, 256)
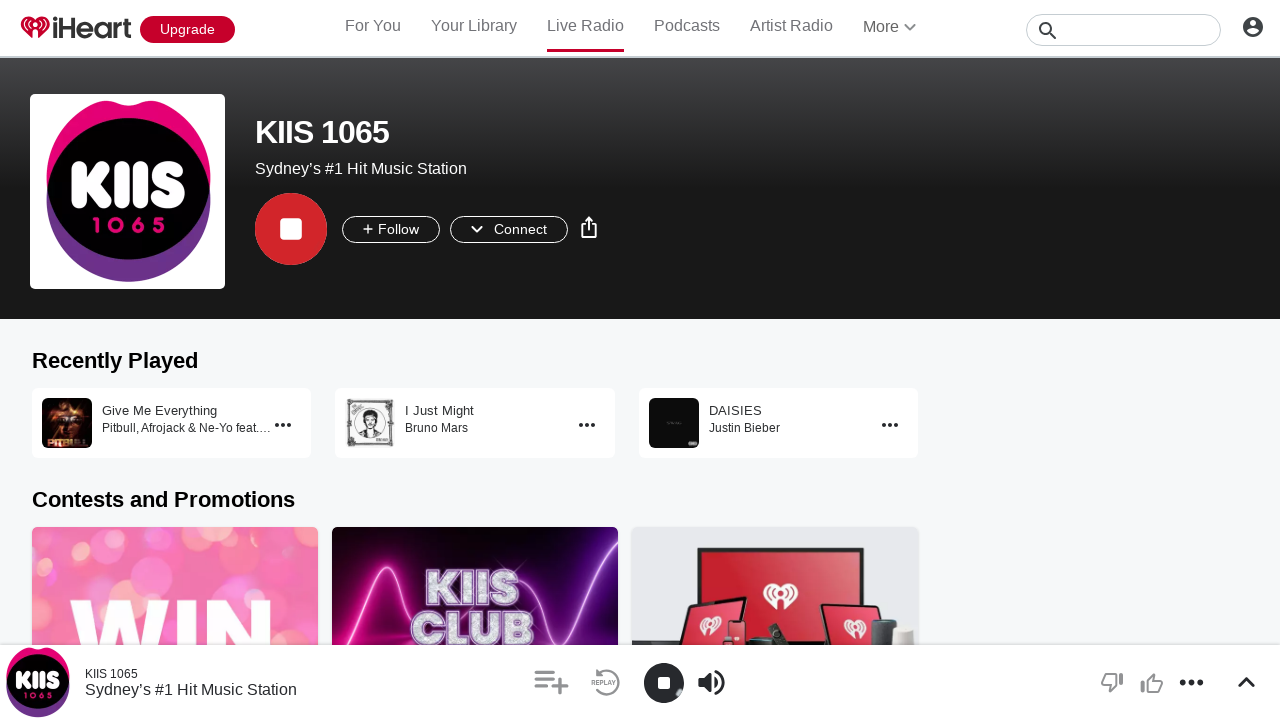

Waited 10 seconds for audio stream to start
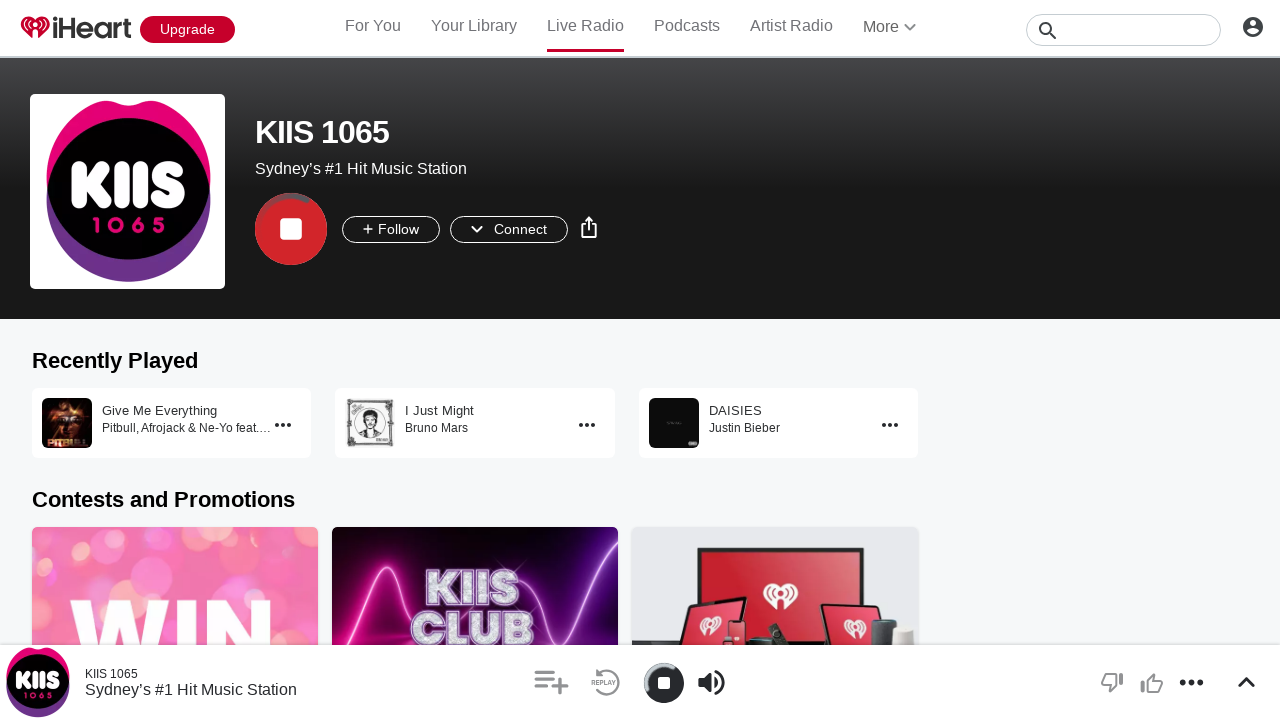

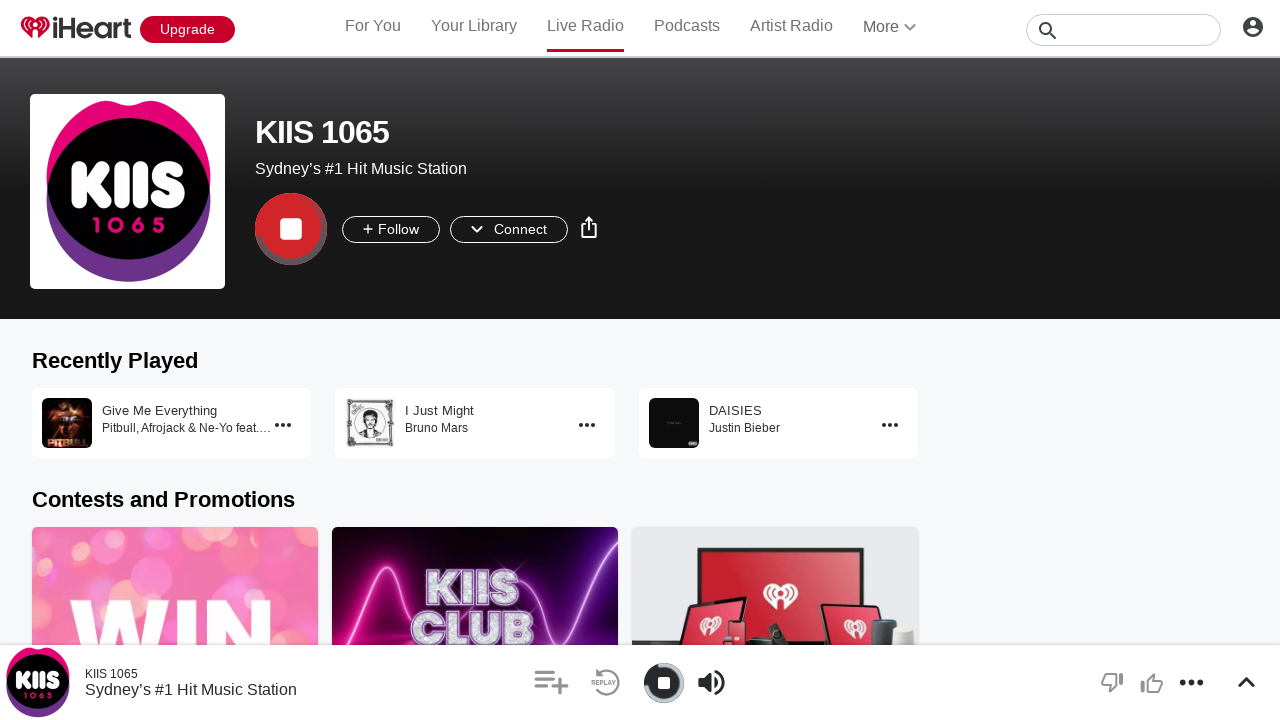